Clicks the Twitter social media link on the OrangeHRM login page

Starting URL: https://opensource-demo.orangehrmlive.com/web/index.php/auth/login

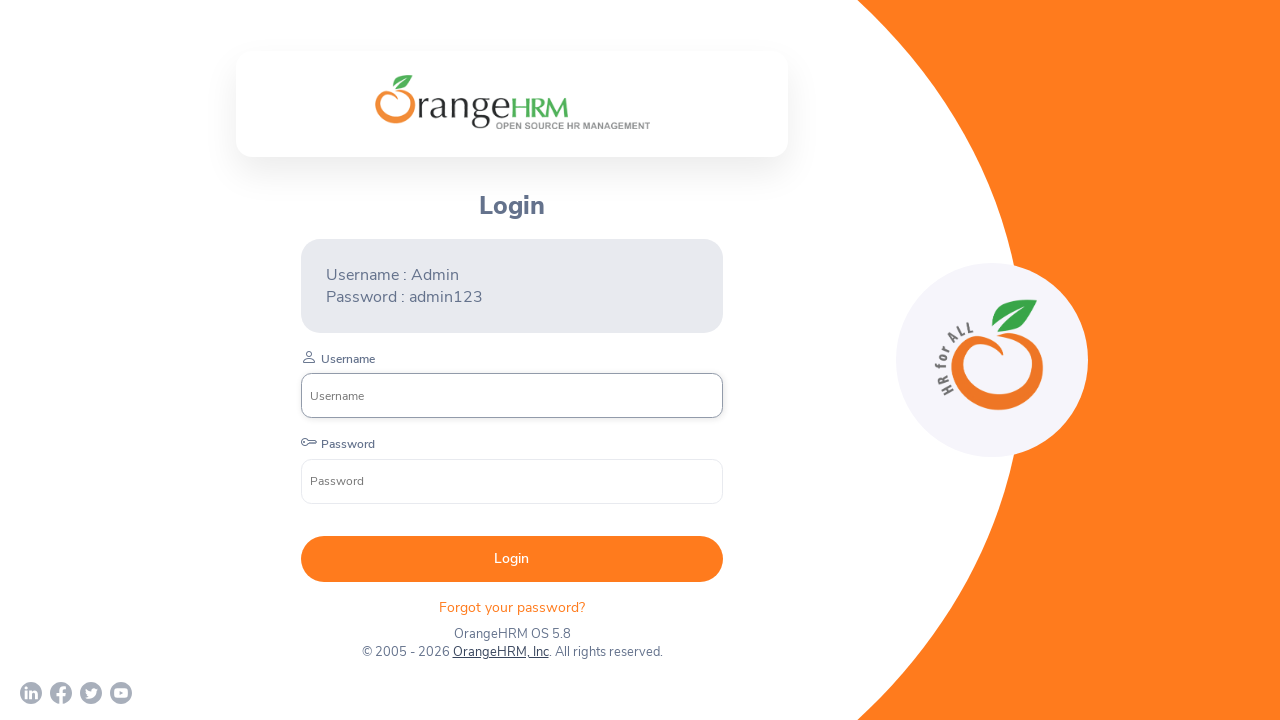

Clicked the Twitter social media link on OrangeHRM login page at (121, 693) on xpath=//*[@id='app']/div[1]/div/div[1]/div/div[2]/div[3]/div[1]/a[4]
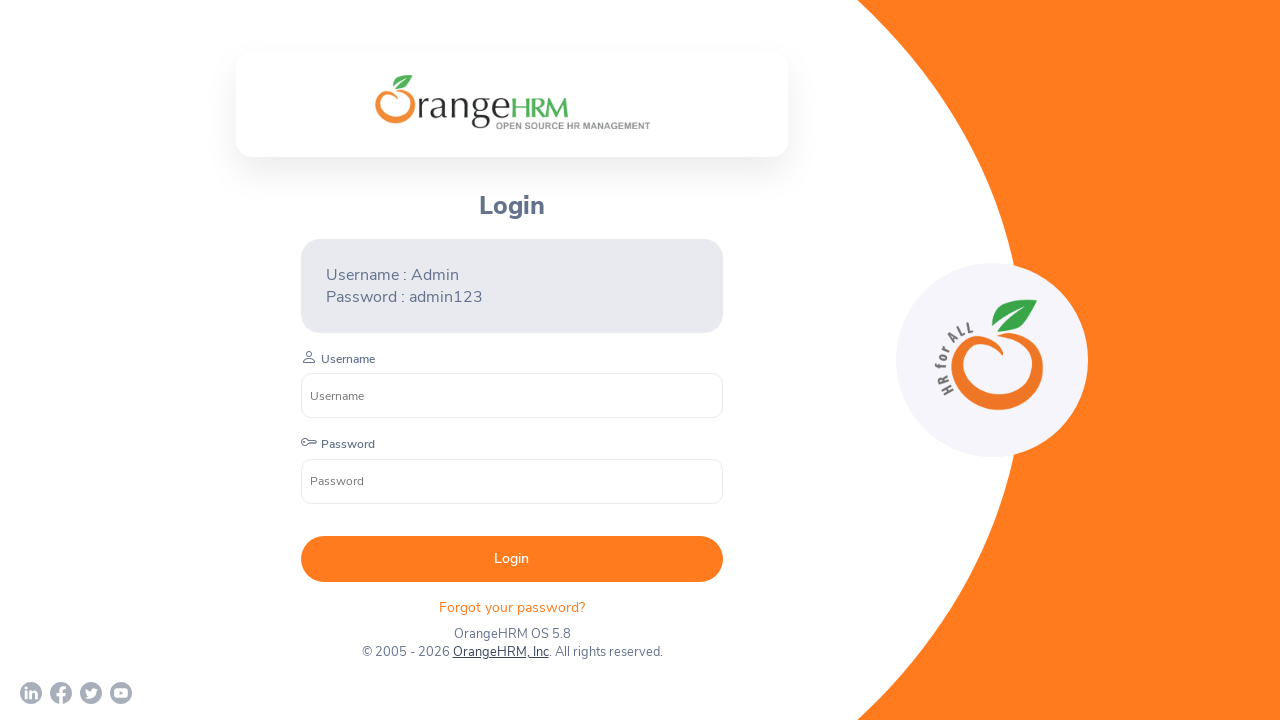

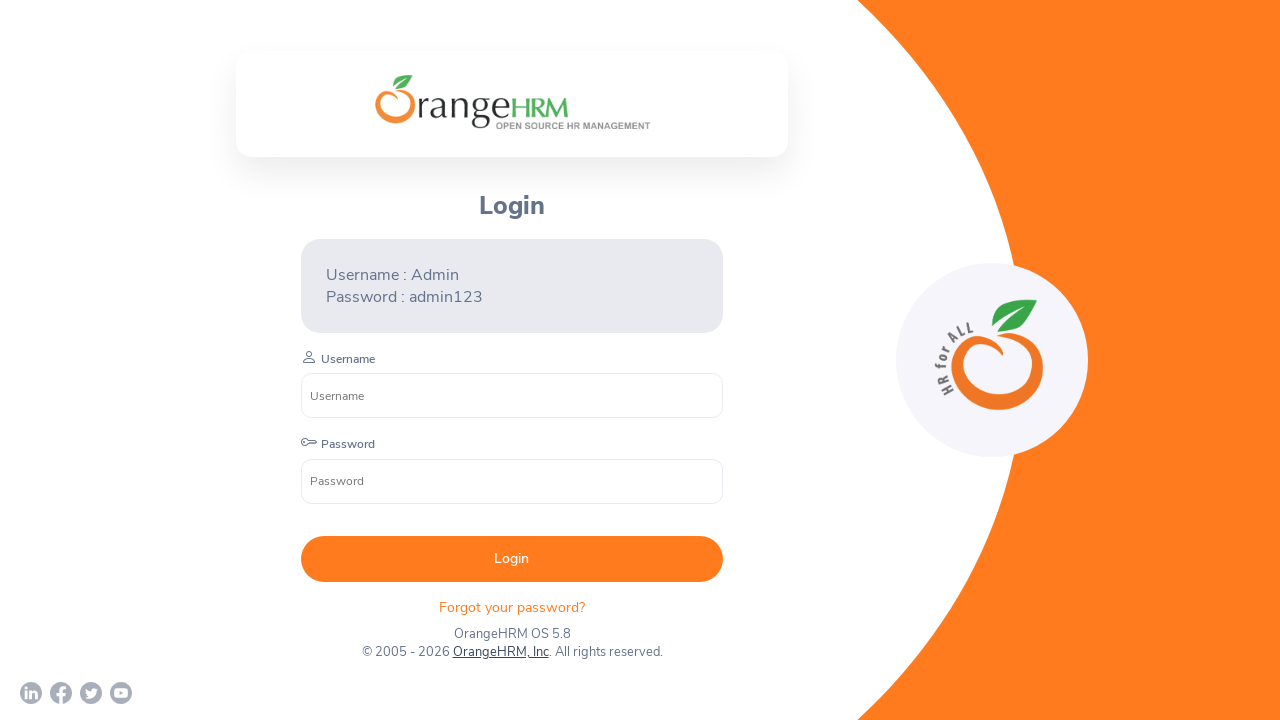